Simple test that navigates to YouTube homepage and maximizes the browser window

Starting URL: https://www.youtube.com/

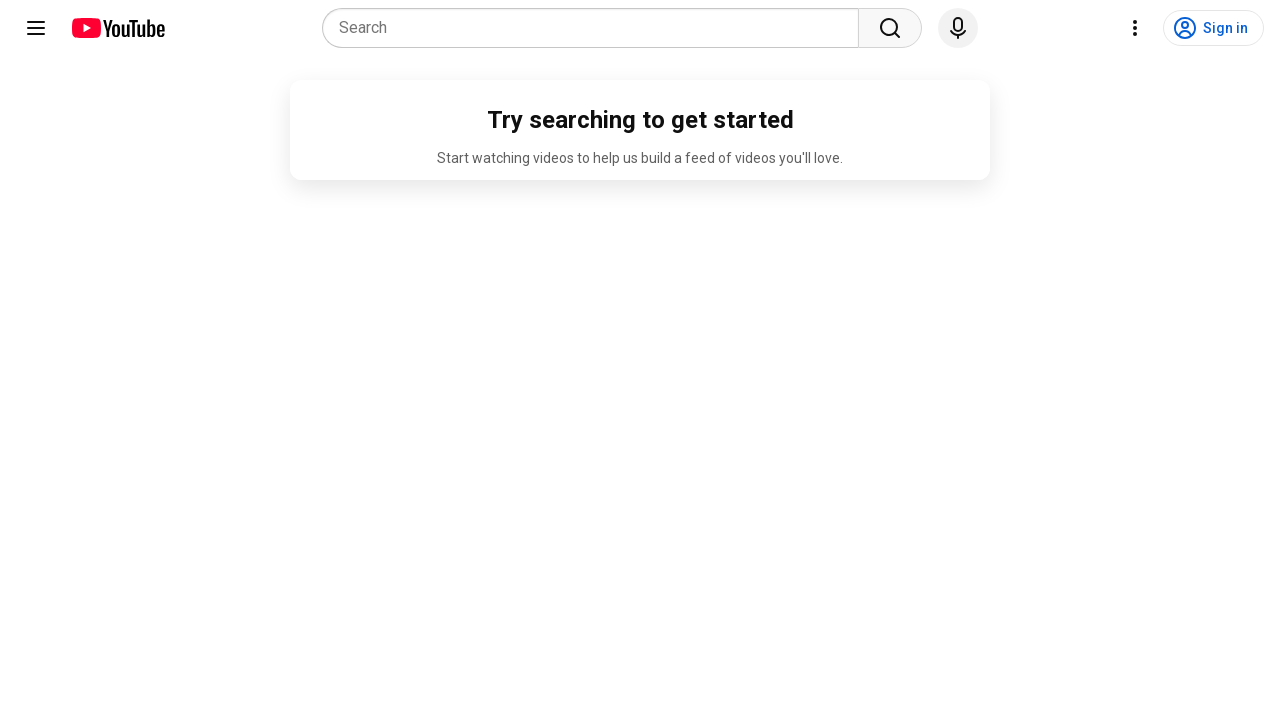

Set viewport size to 1920x1080 to maximize browser window
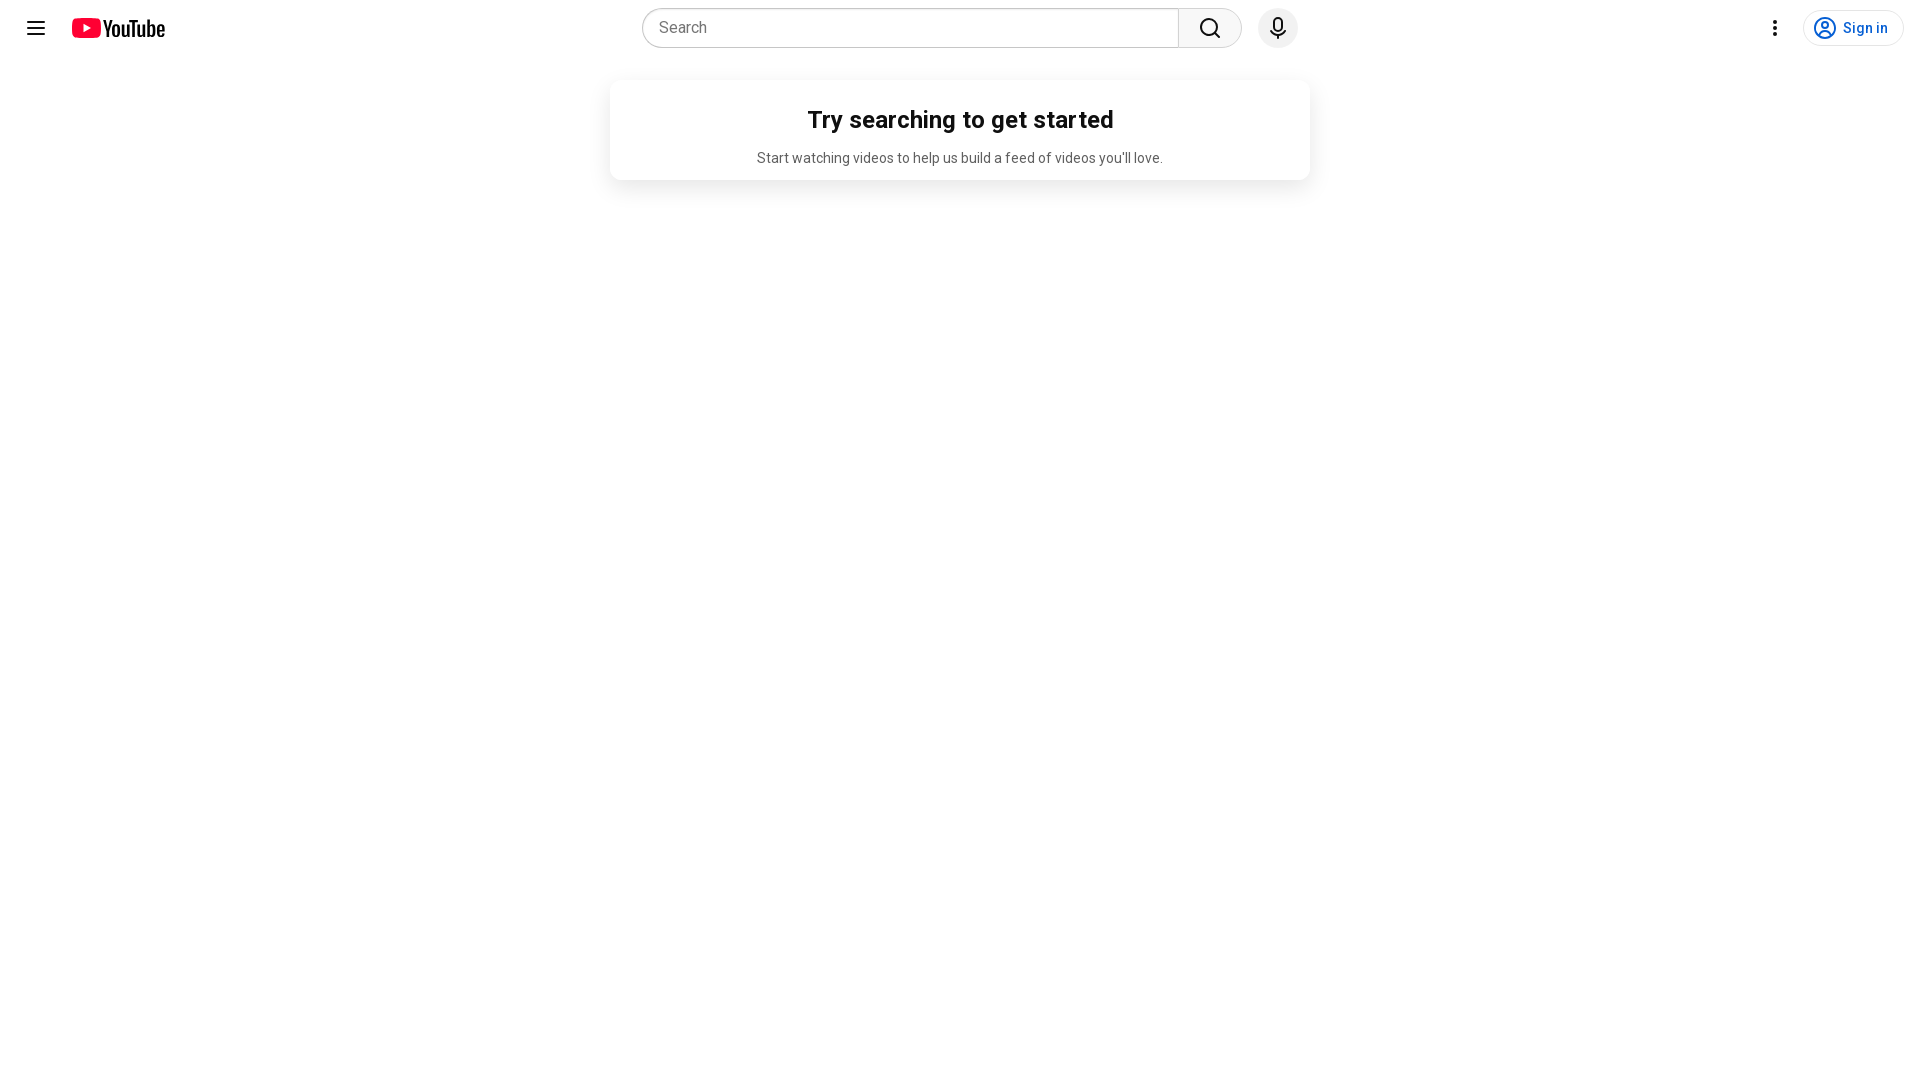

YouTube homepage fully loaded (domcontentloaded)
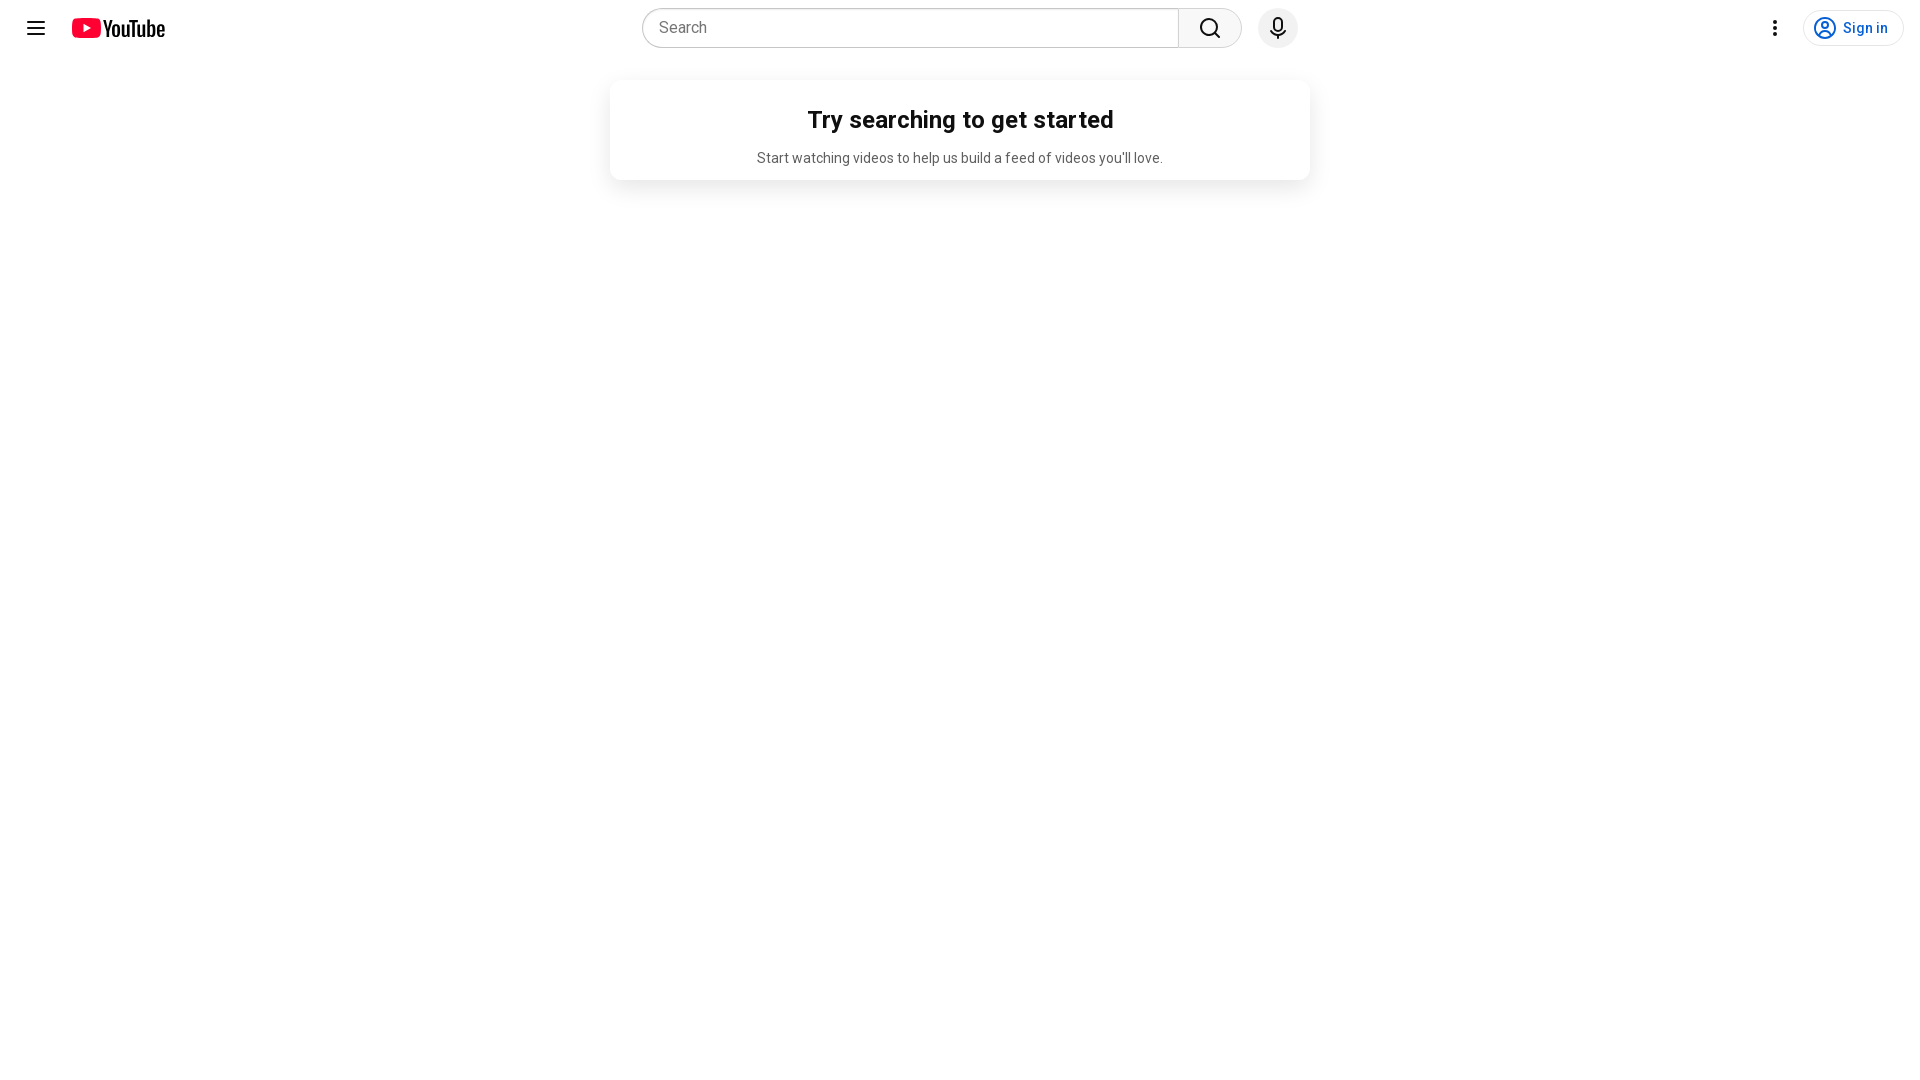

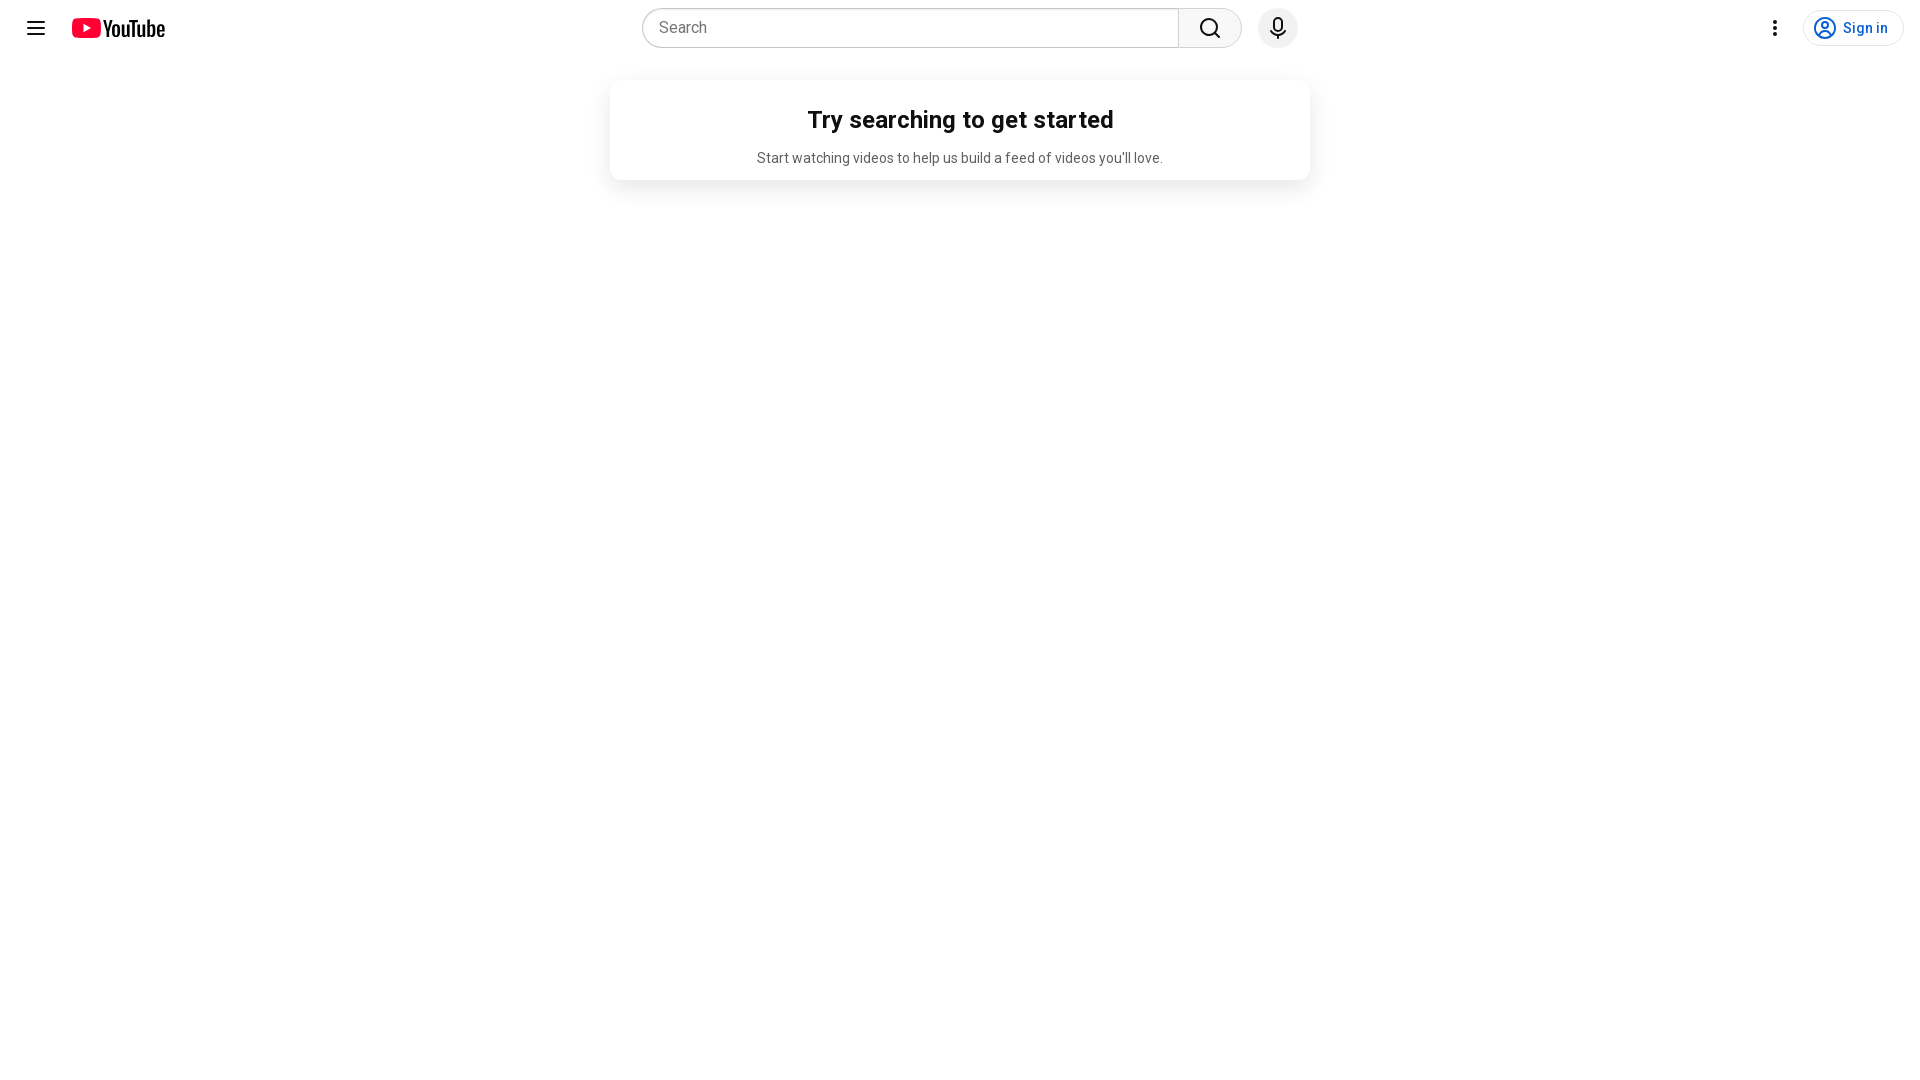